Tests dynamic controls by clicking the Remove button and verifying the Add button appears after the checkbox is removed

Starting URL: http://the-internet.herokuapp.com/dynamic_controls

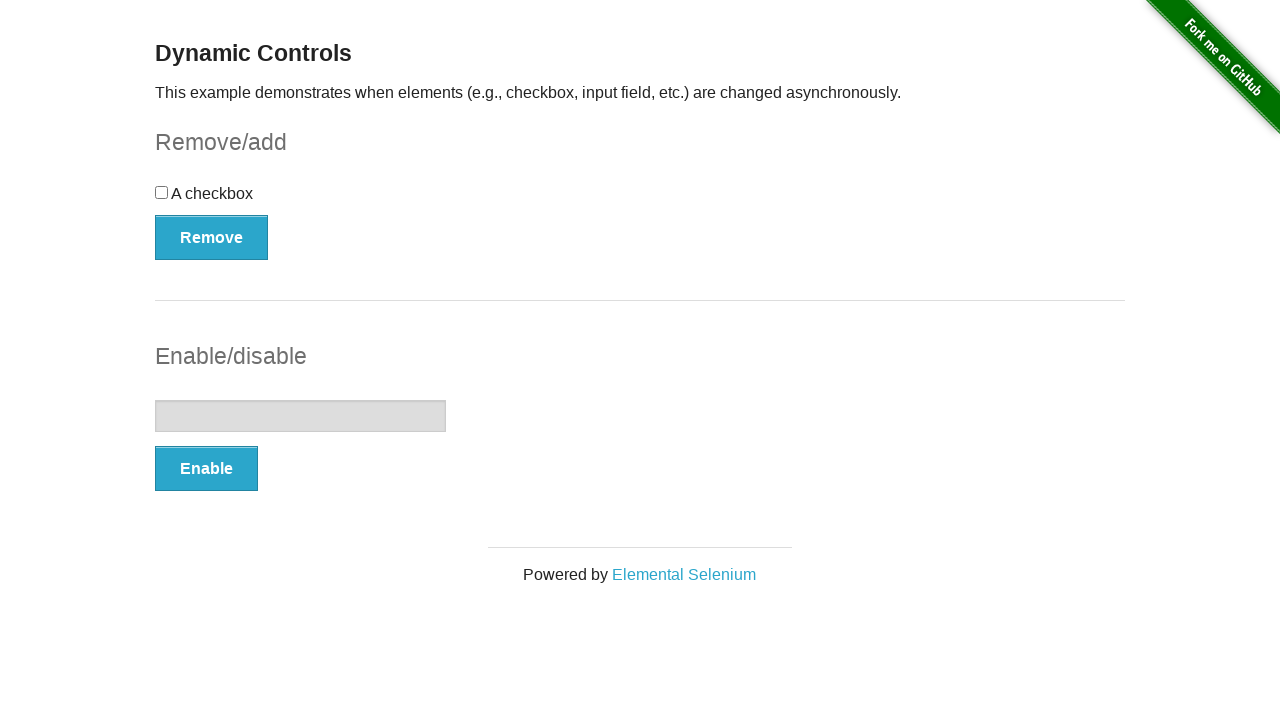

Clicked the Remove button to remove the checkbox at (212, 237) on xpath=//*[.='Remove']
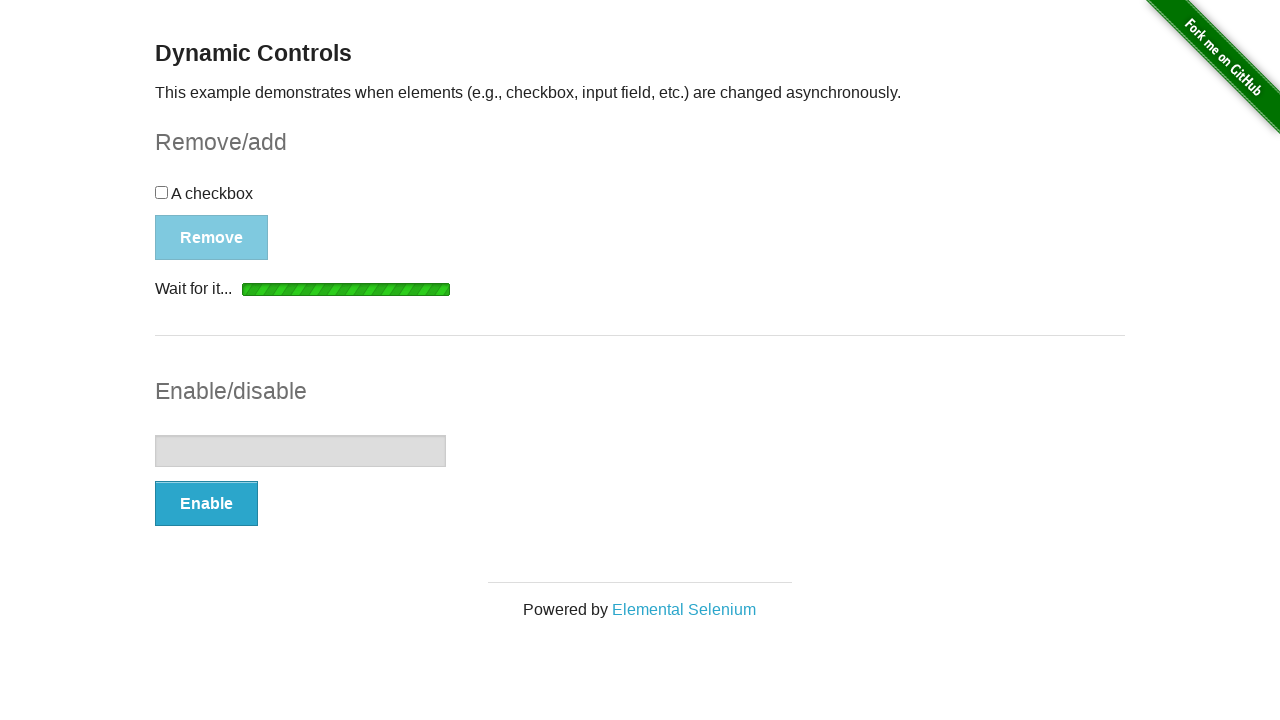

Verified the Add button appeared after checkbox was removed
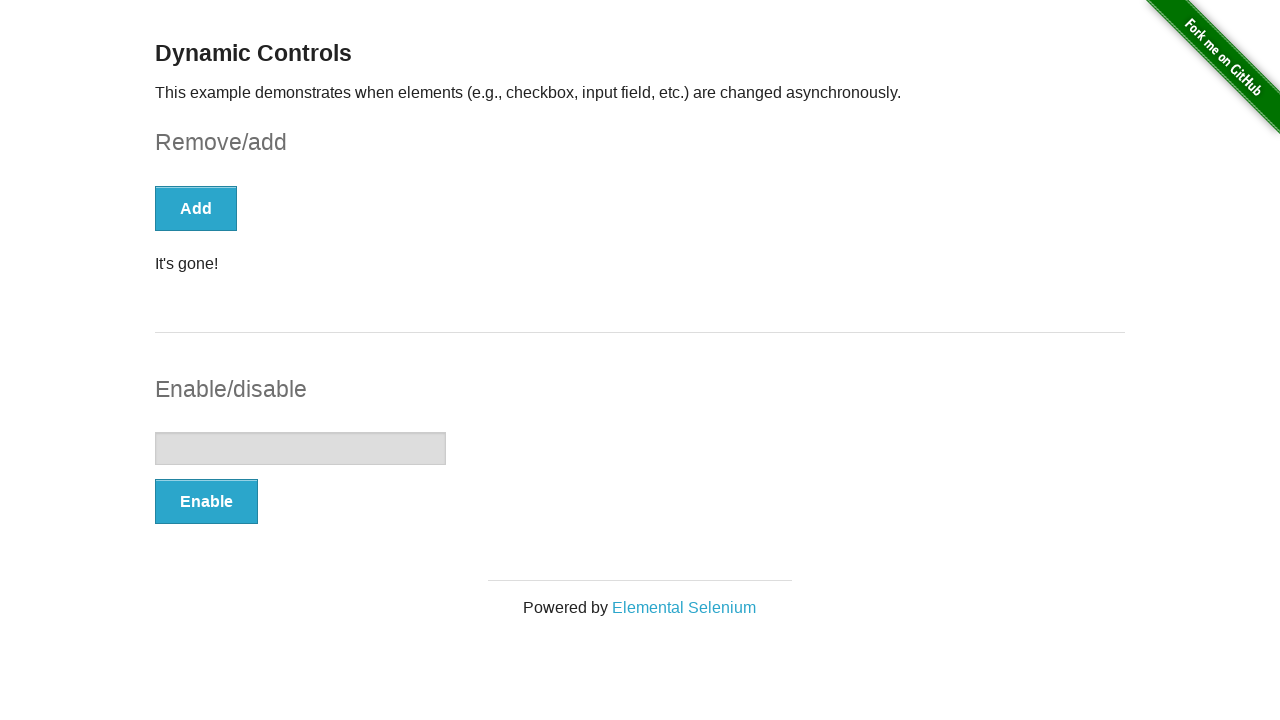

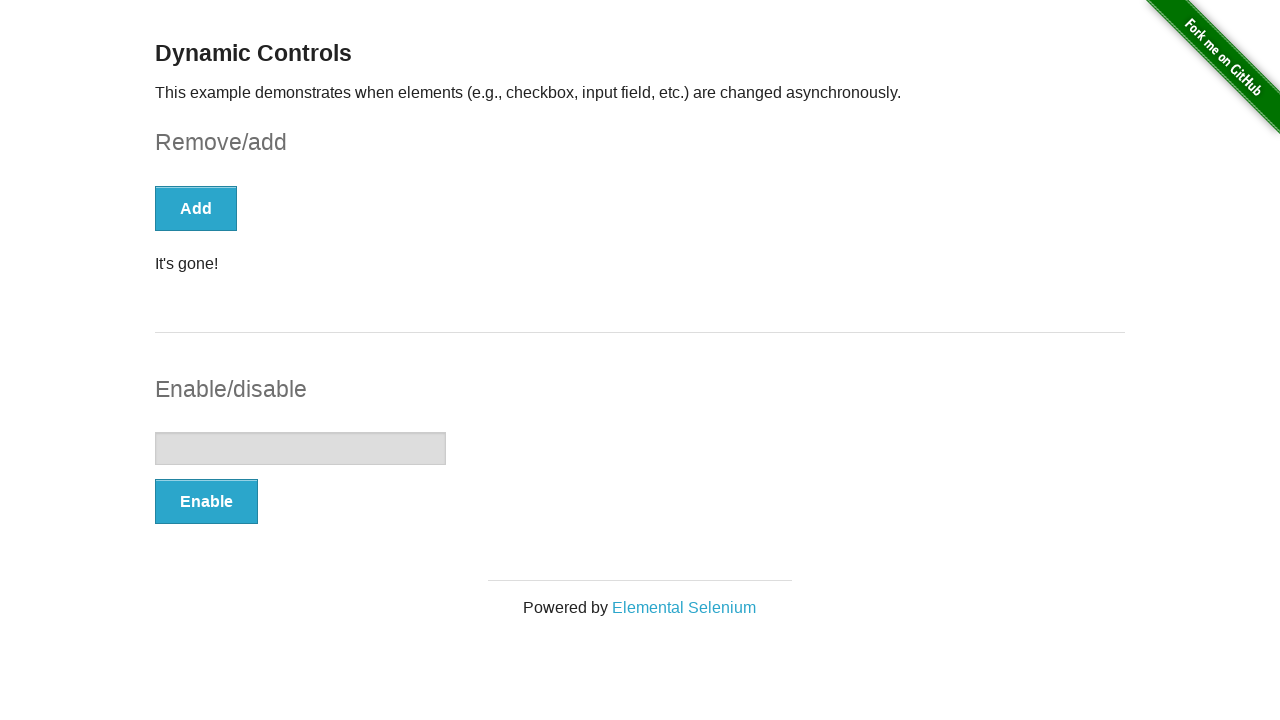